Tests selecting a date of birth using the date picker with month and year dropdowns

Starting URL: https://demoqa.com/automation-practice-form

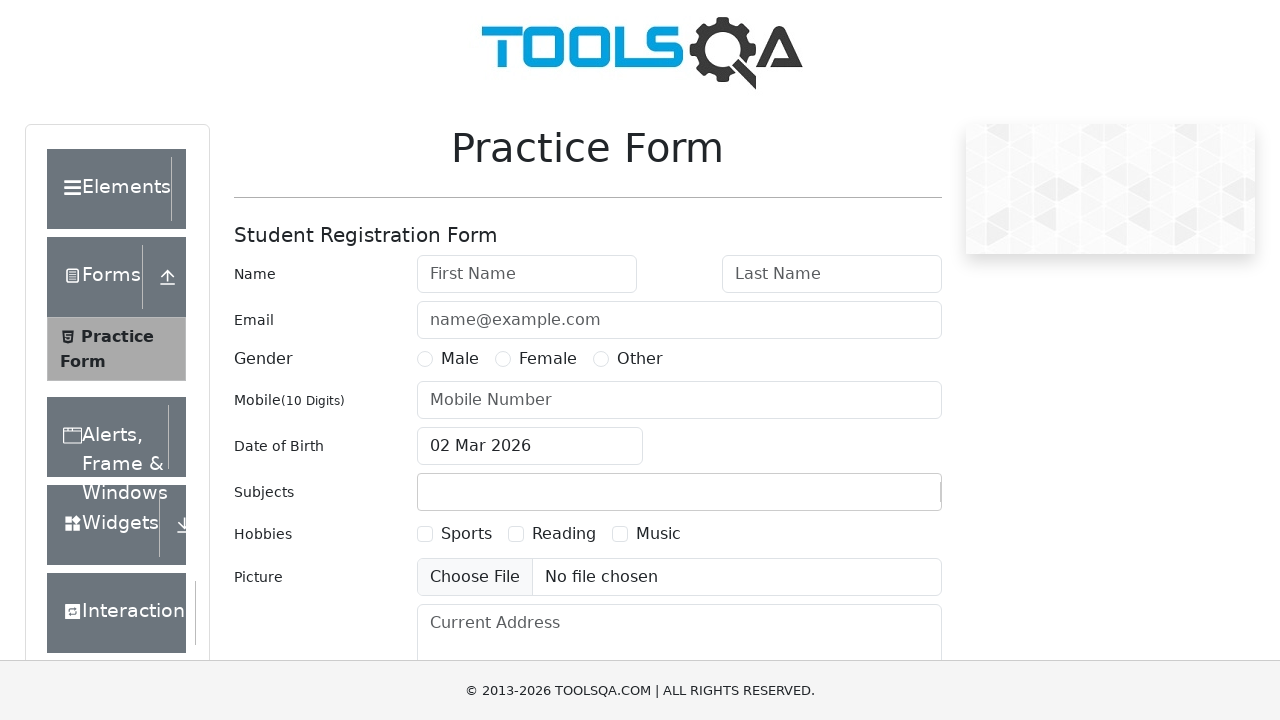

Clicked date of birth input to open date picker at (530, 446) on #dateOfBirthInput
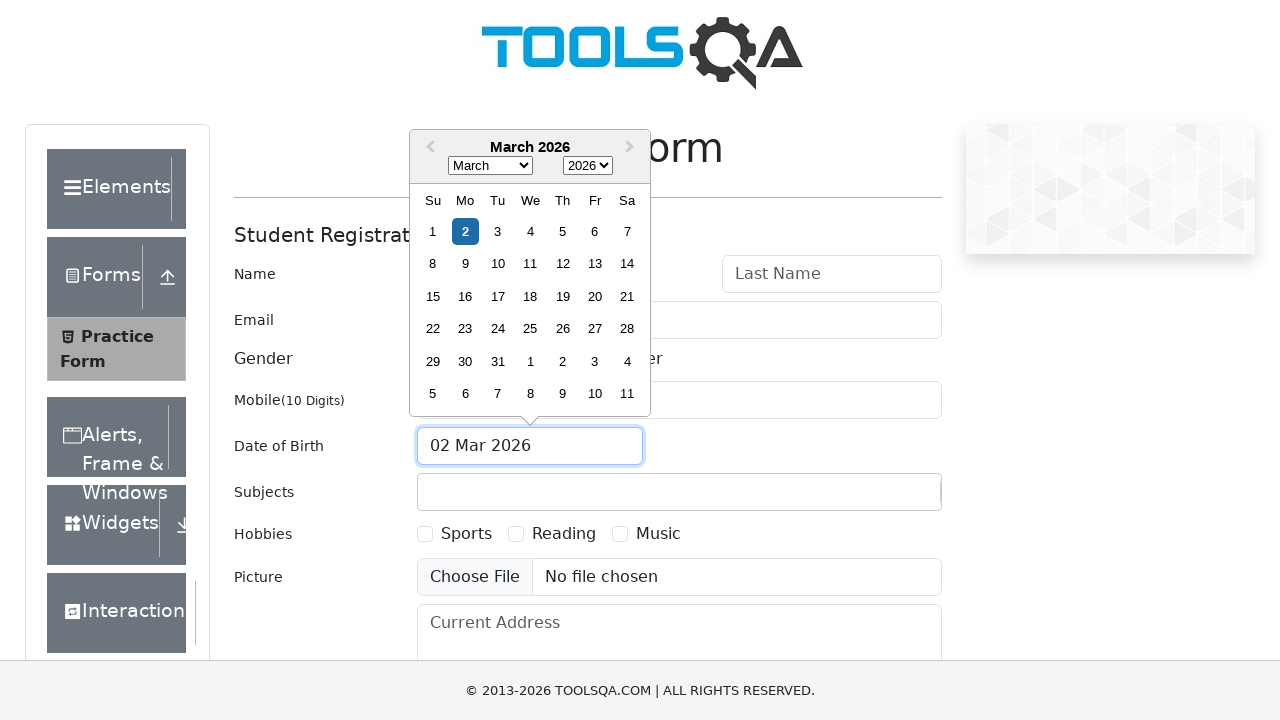

Selected January from month dropdown on .react-datepicker__month-select
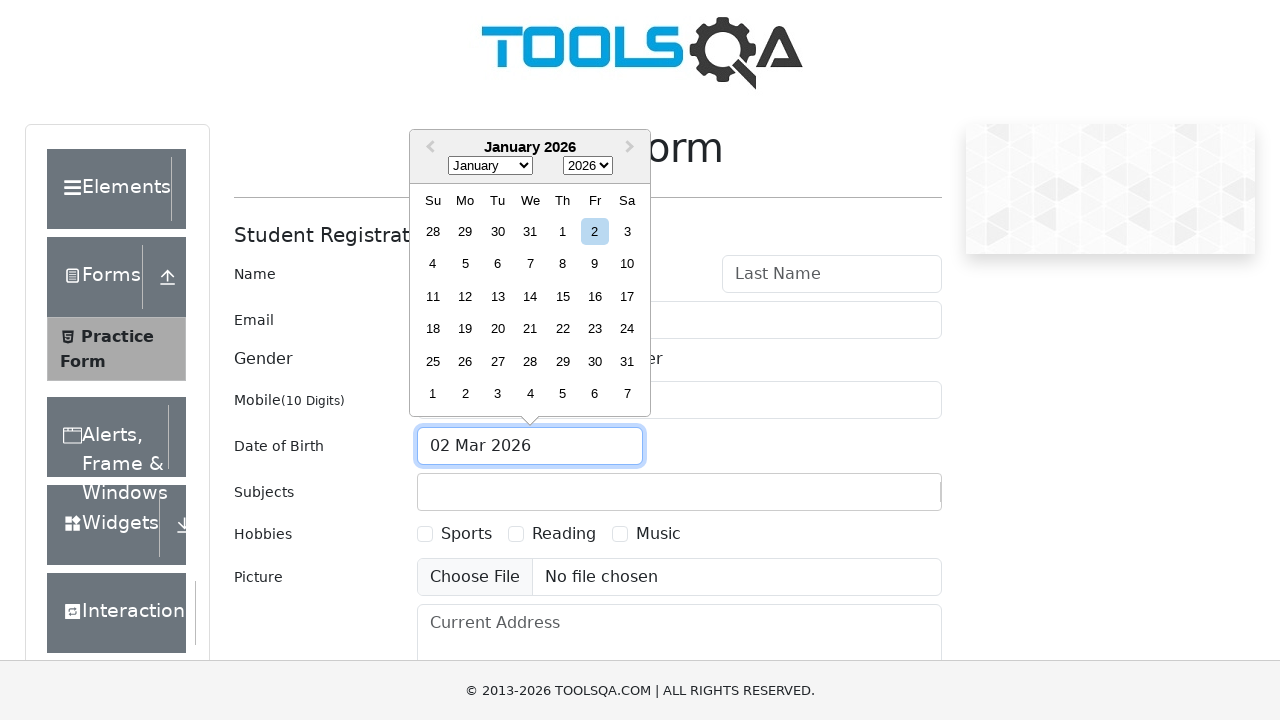

Selected year 2000 from year dropdown on .react-datepicker__year-select
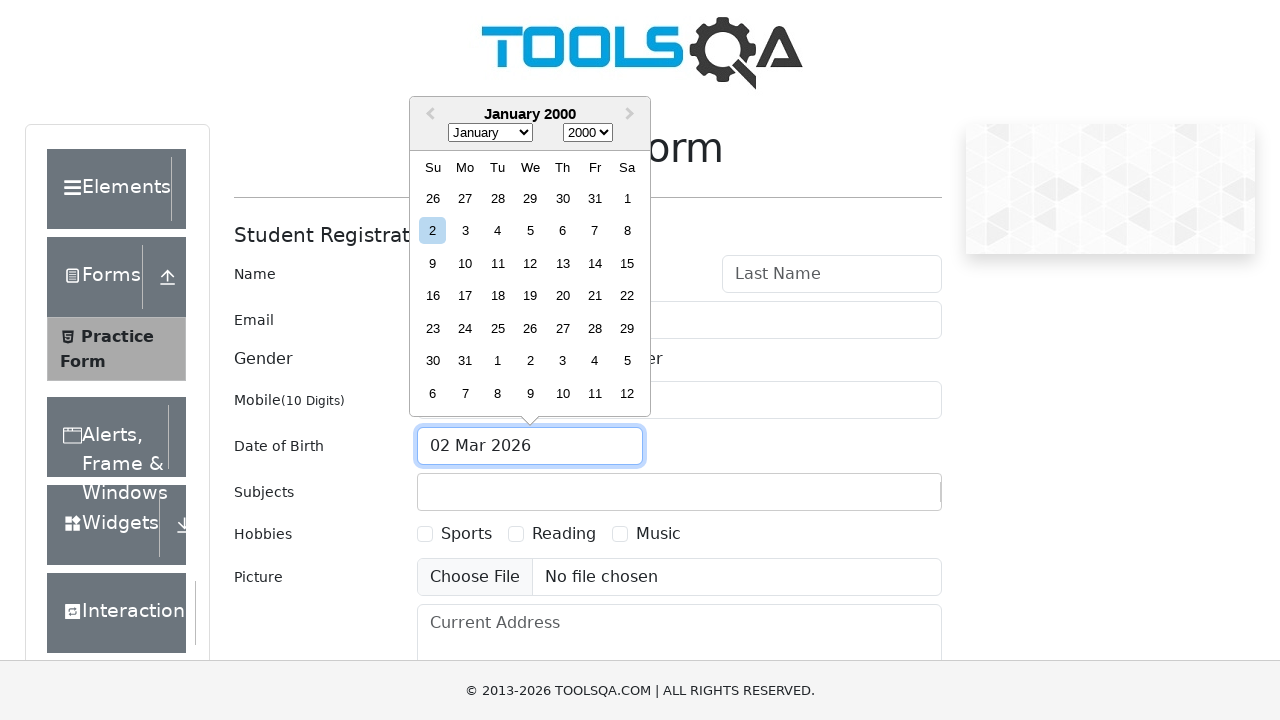

Clicked day 1 to complete date selection (January 1, 2000) at (627, 198) on xpath=//div[text()='1']
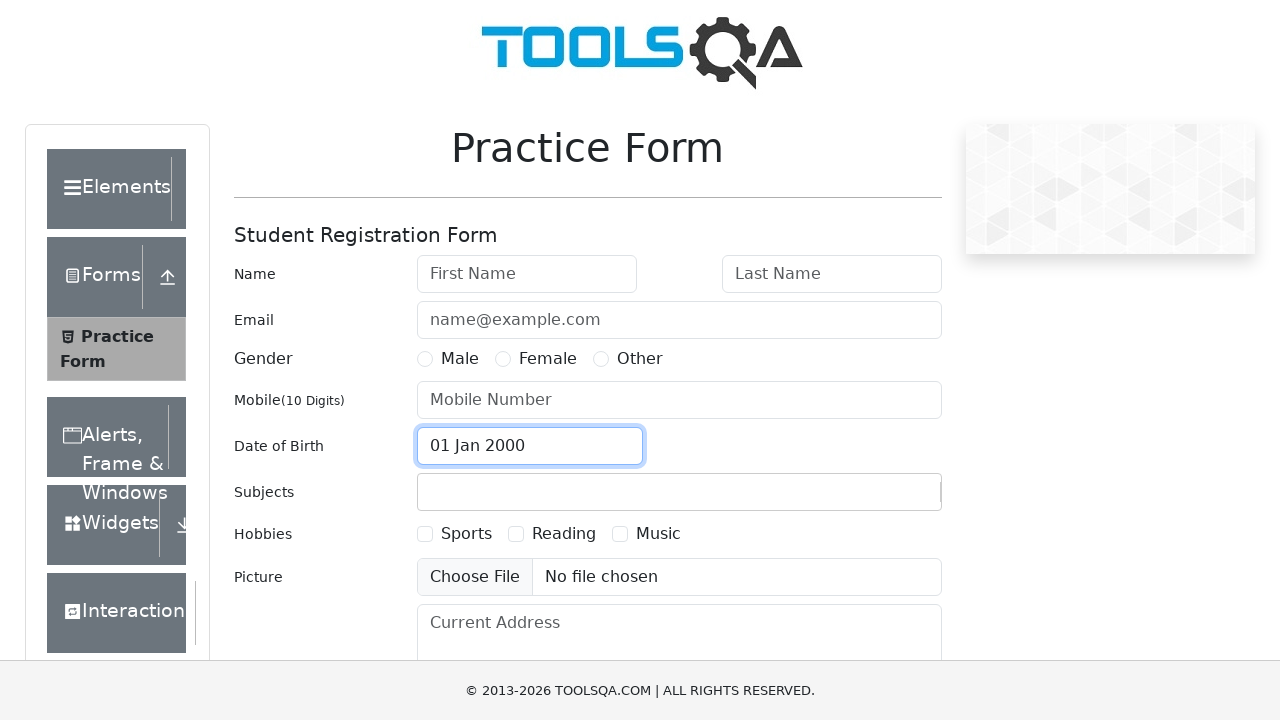

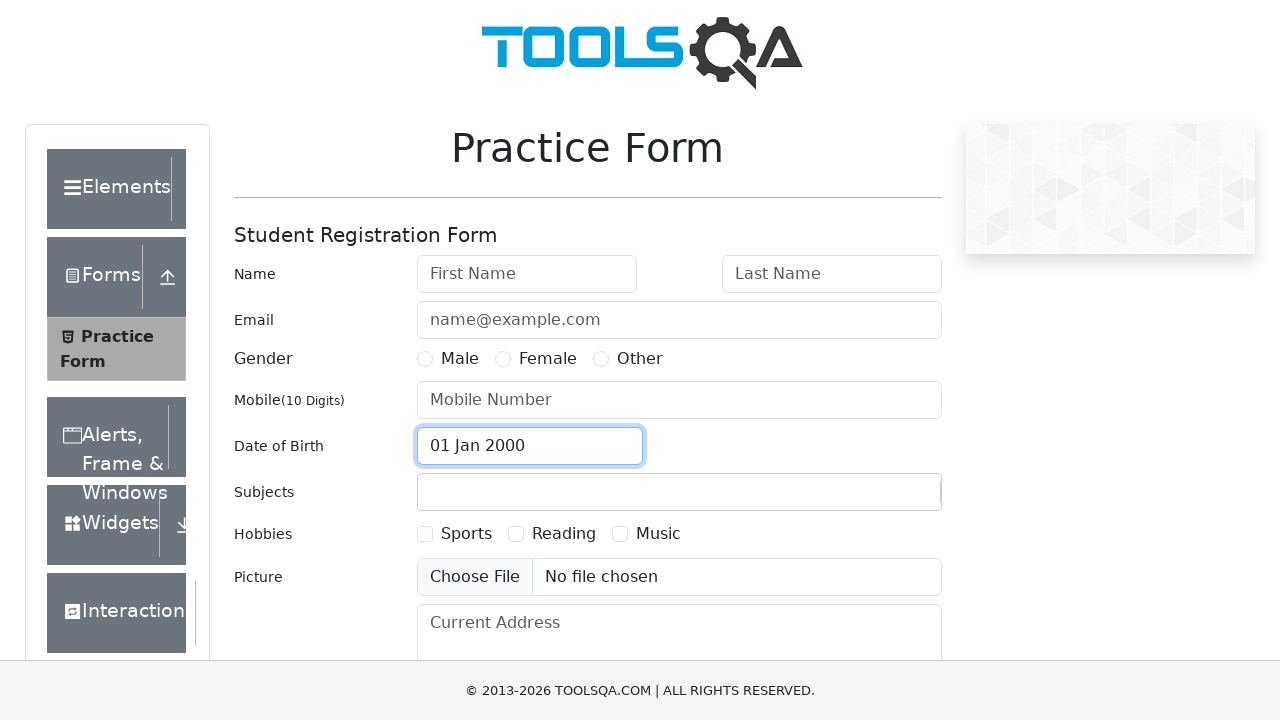